Tests clicking a button on the UI Testing Playground's class attribute page, which demonstrates handling buttons with dynamic/multiple class attributes

Starting URL: http://uitestingplayground.com/classattr

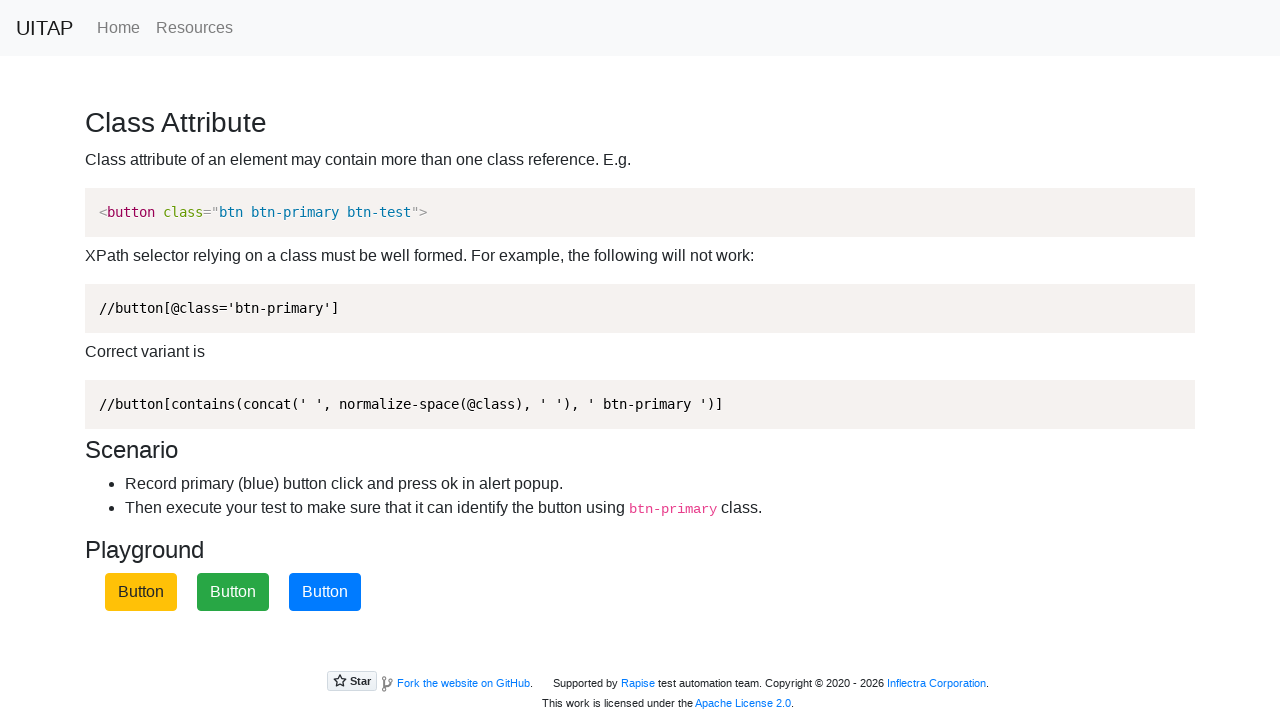

Navigated to UI Testing Playground class attribute page
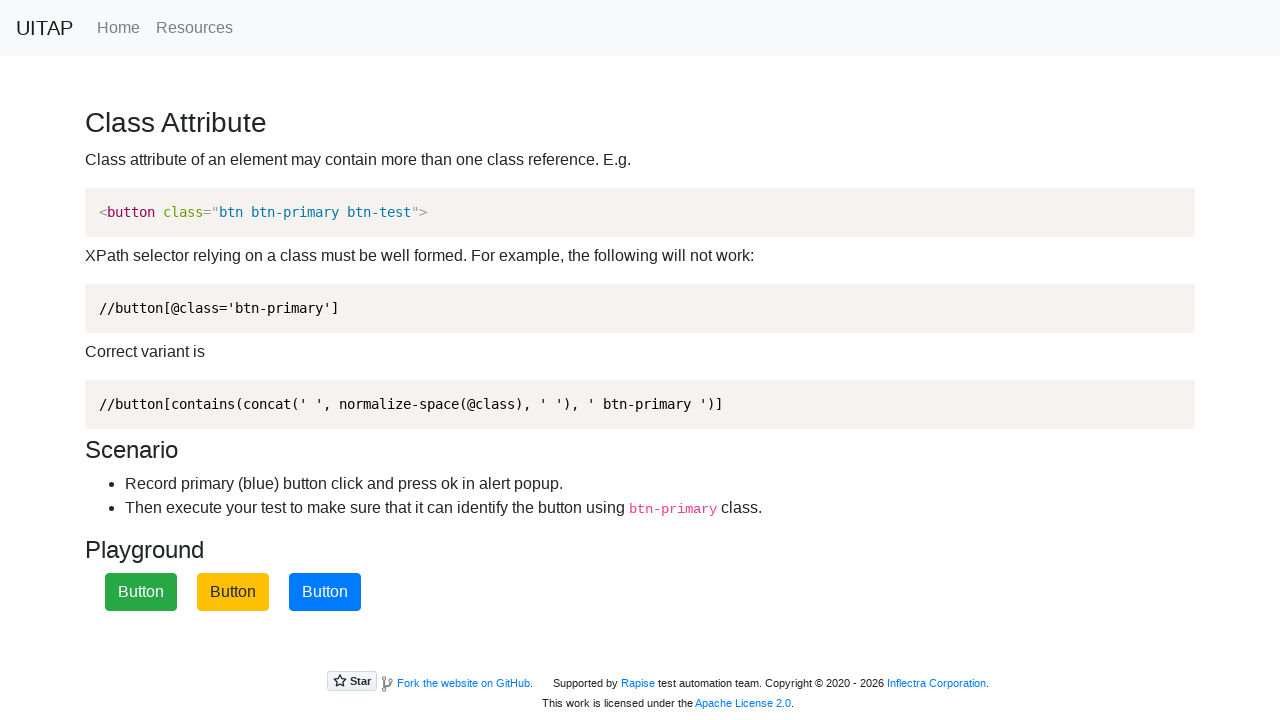

Clicked the blue button with btn-primary class at (325, 592) on button.btn-primary
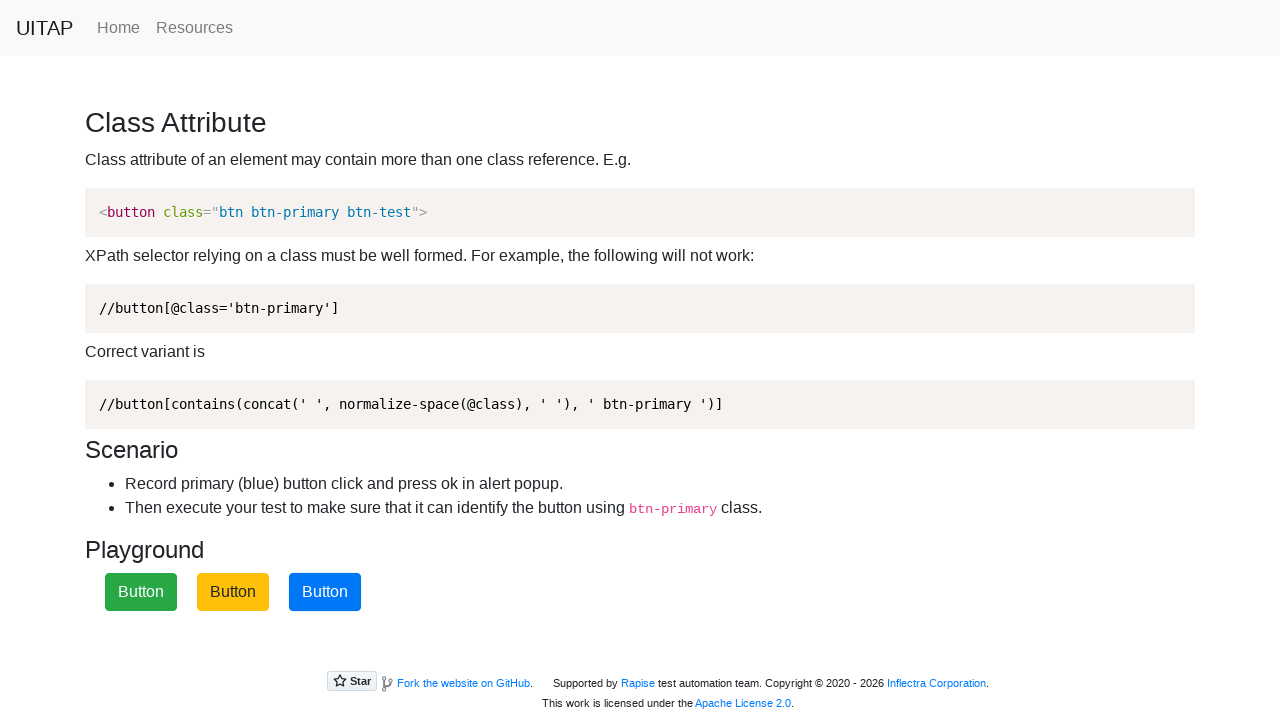

Waited 1 second to observe the alert
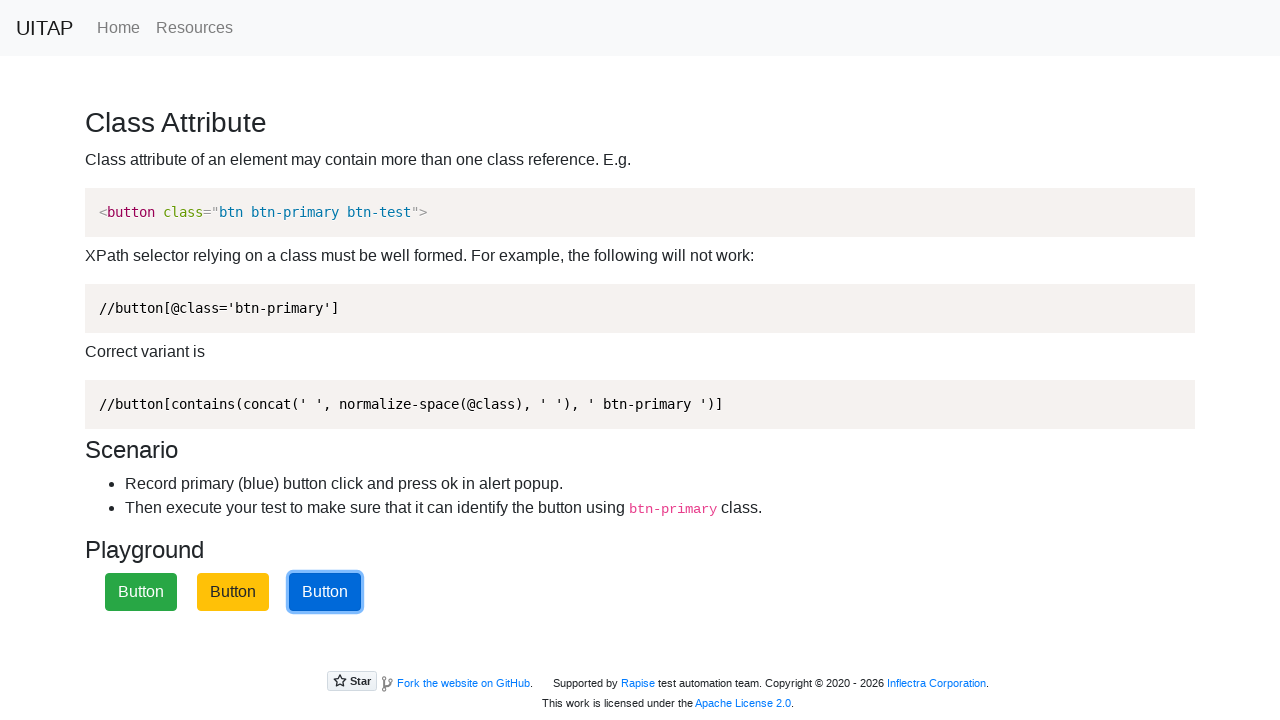

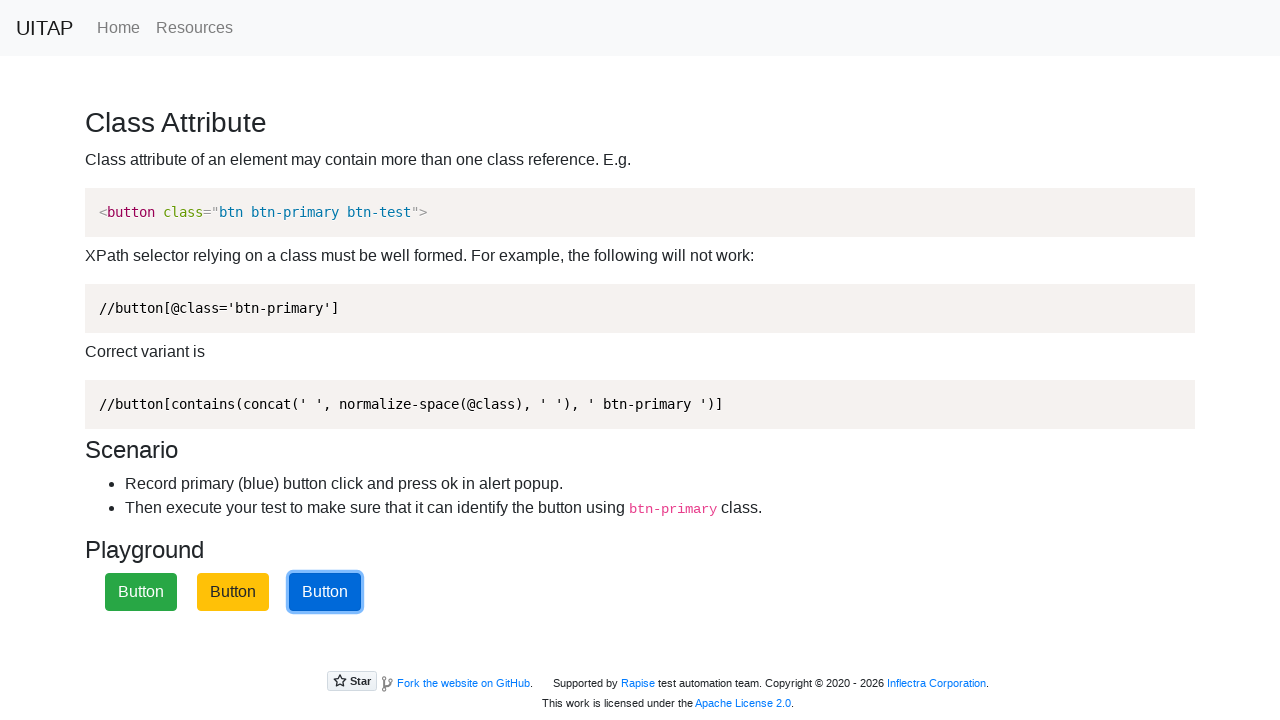